Tests browser alert handling by clicking a button to trigger a prompt alert, entering text into the prompt, and accepting the alert

Starting URL: https://training-support.net/webelements/alerts

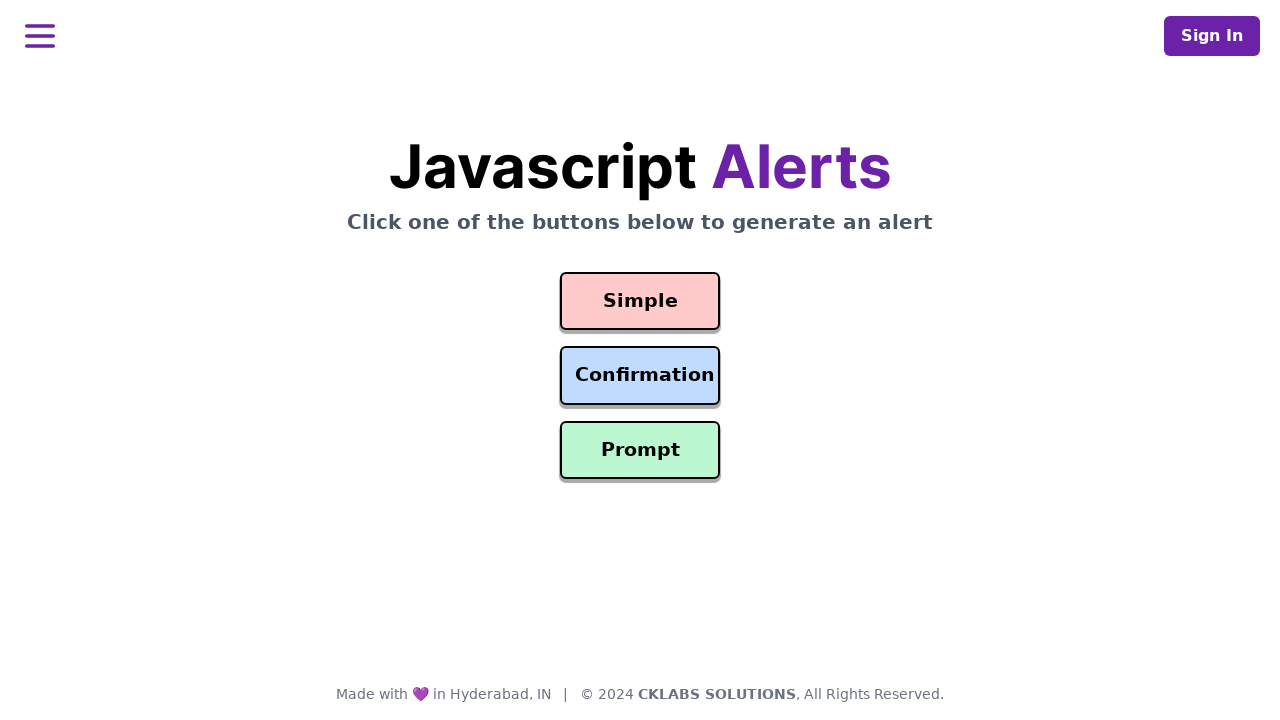

Clicked prompt alert button at (640, 450) on #prompt
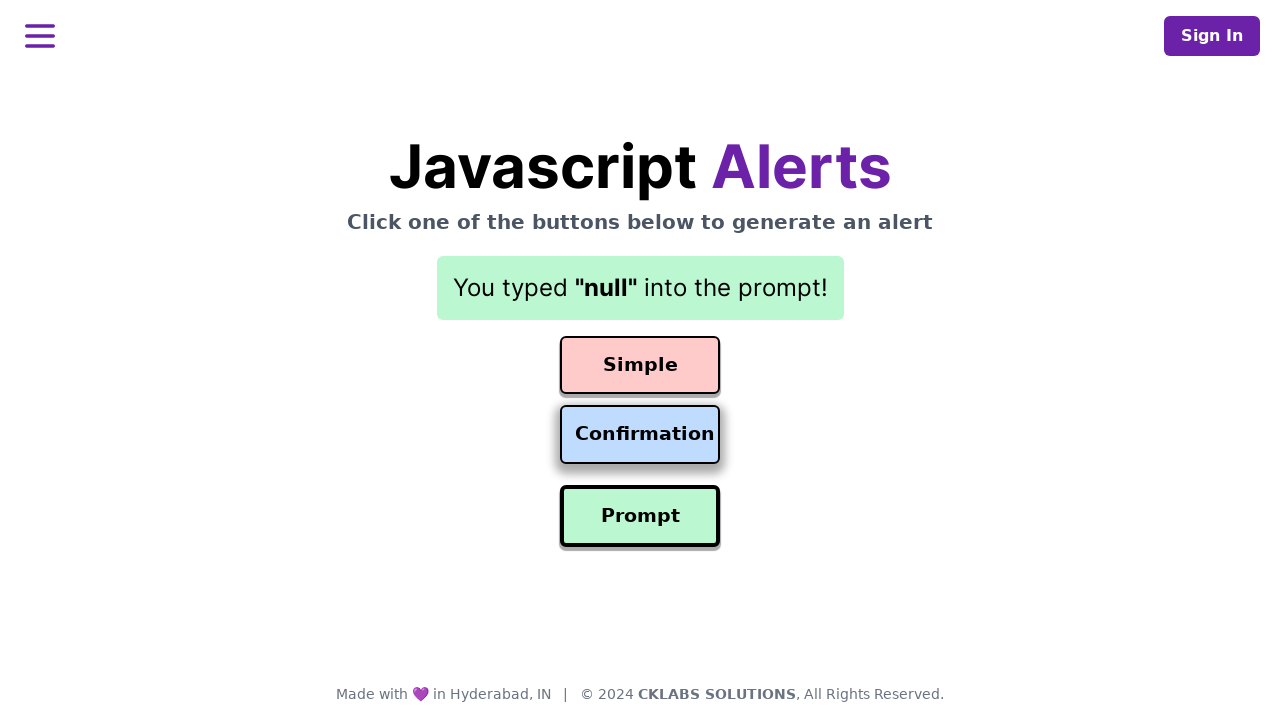

Set up dialog handler to accept prompt with text 'Awesome!'
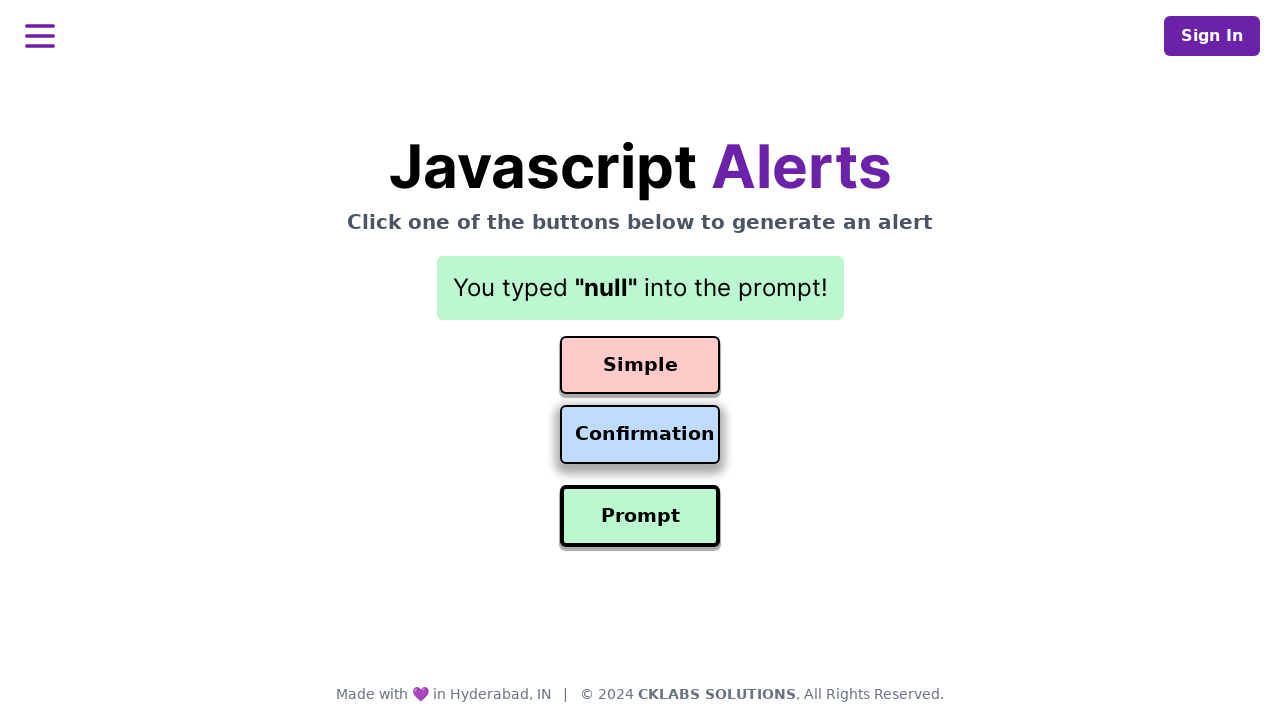

Clicked prompt alert button again to trigger dialog with handler active at (640, 516) on #prompt
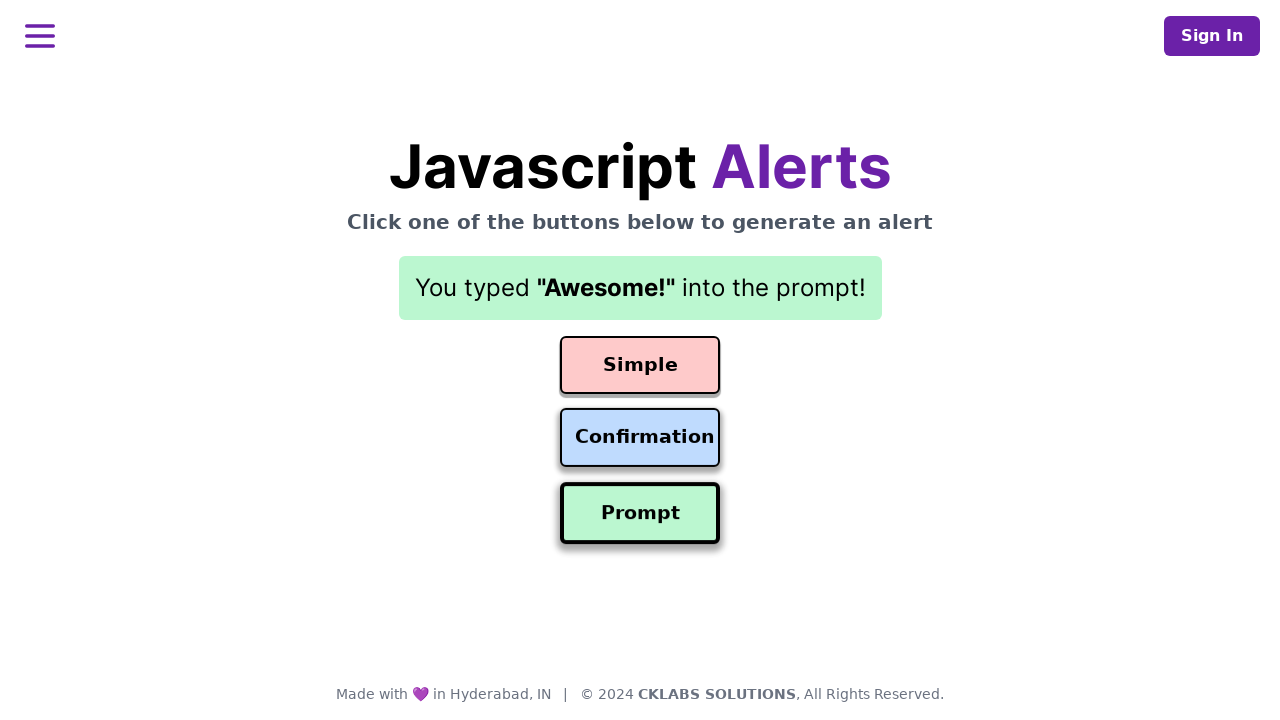

Alert result element loaded on page
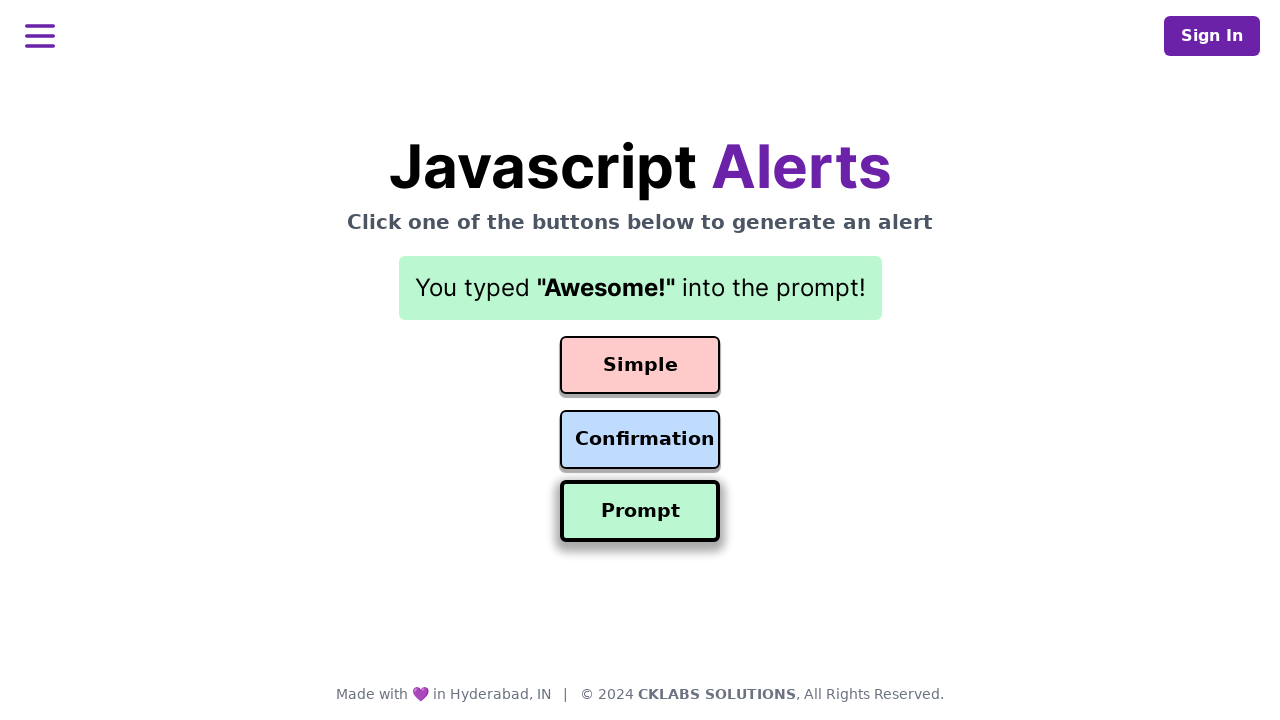

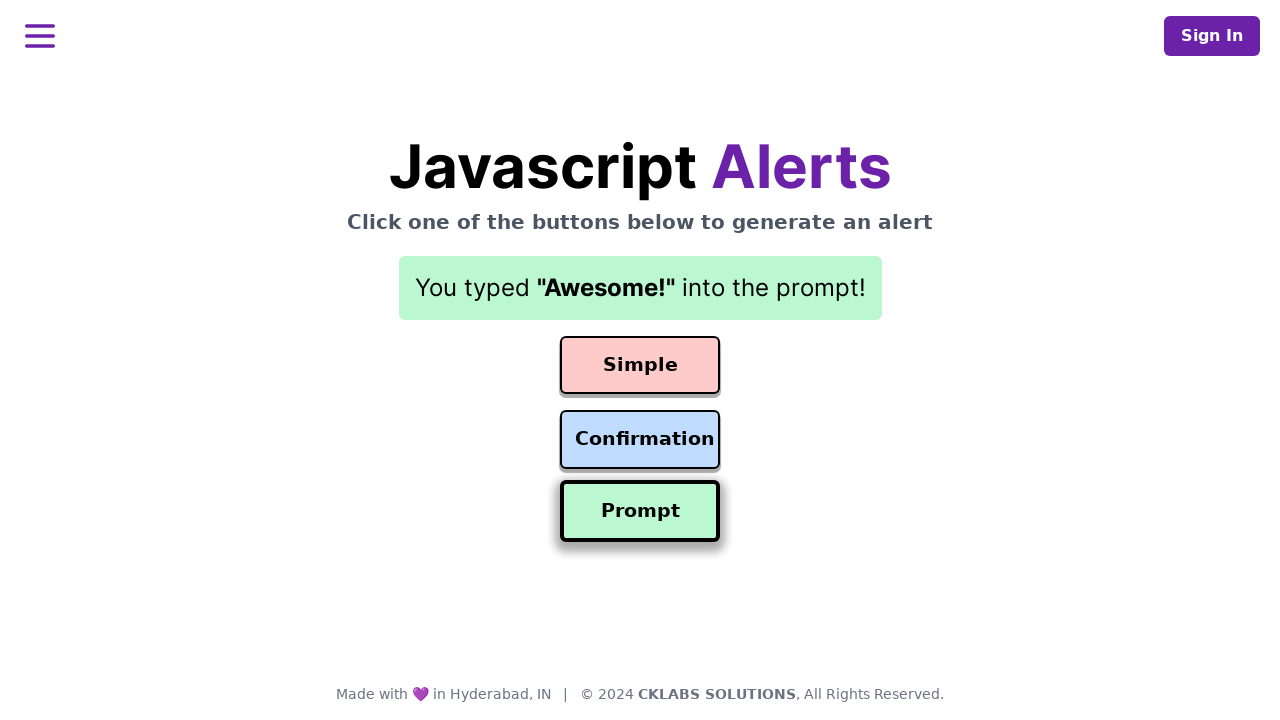